Tests jQuery UI sortable functionality by dragging and dropping list items to reorder them, specifically moving items from bottom to top

Starting URL: https://jqueryui.com/sortable/

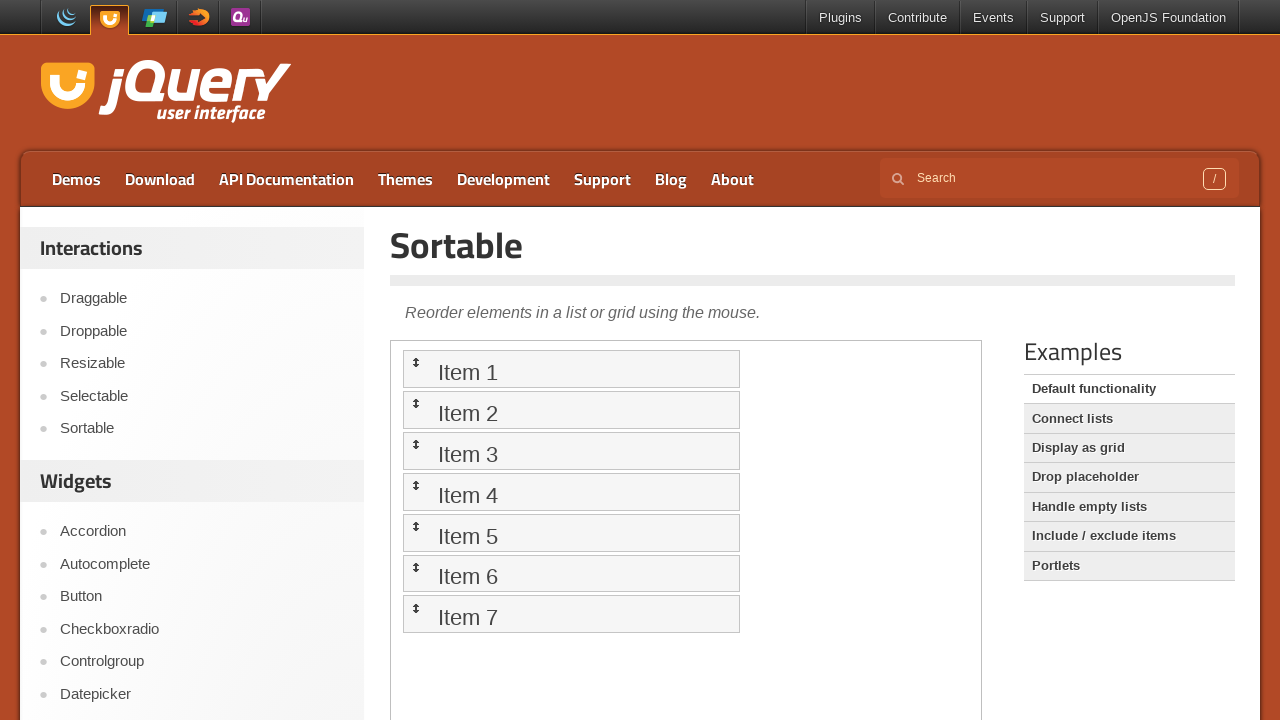

Located the demo iframe
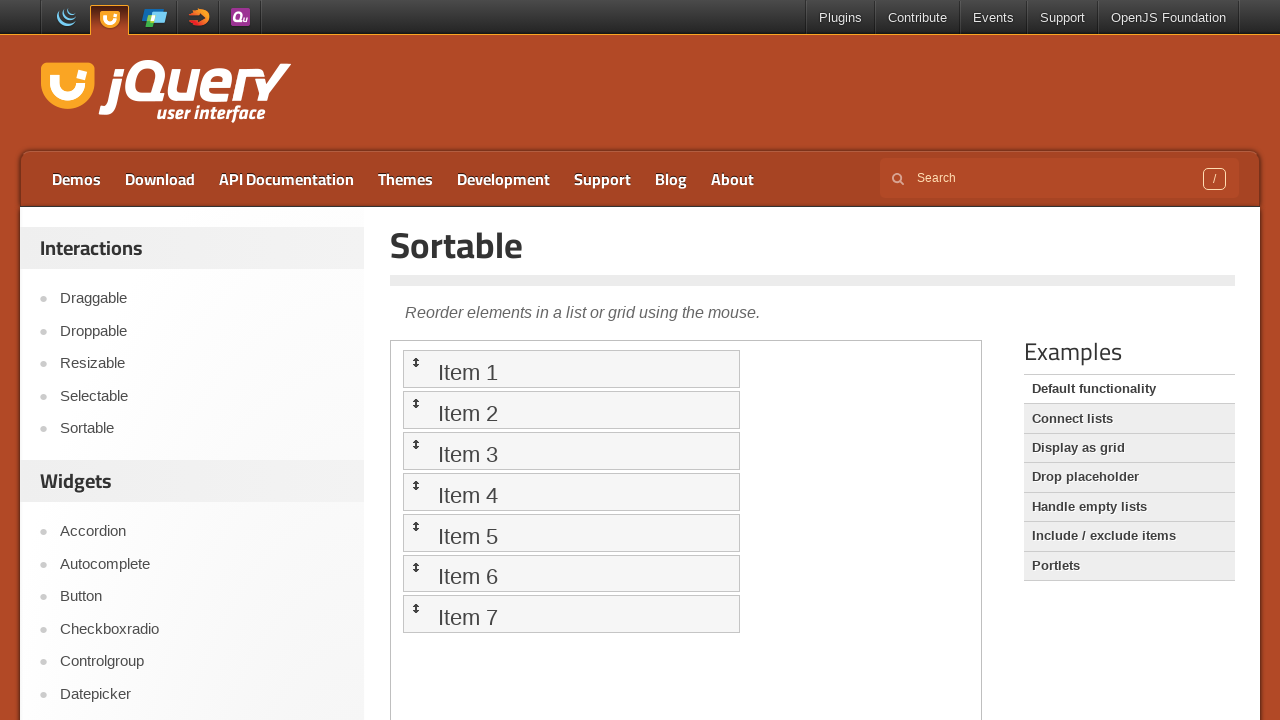

Retrieved all sortable list items from the iframe
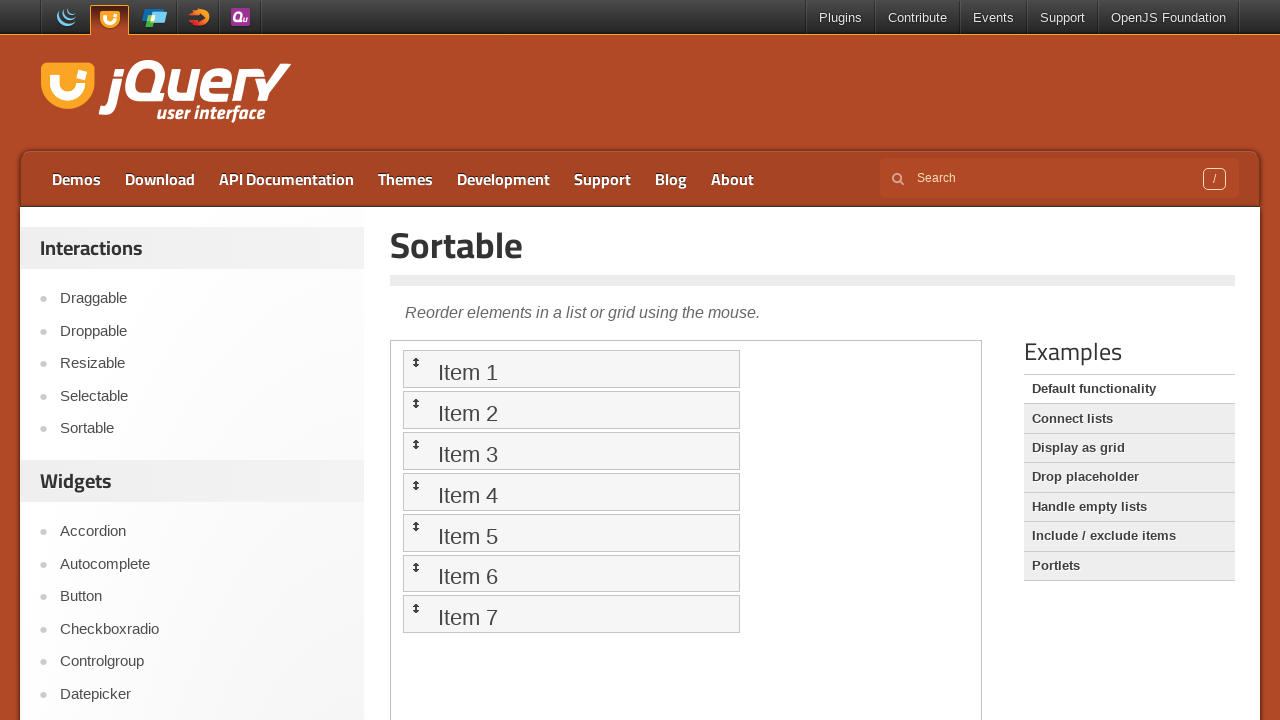

Located source item at index 6 and target item at index 0
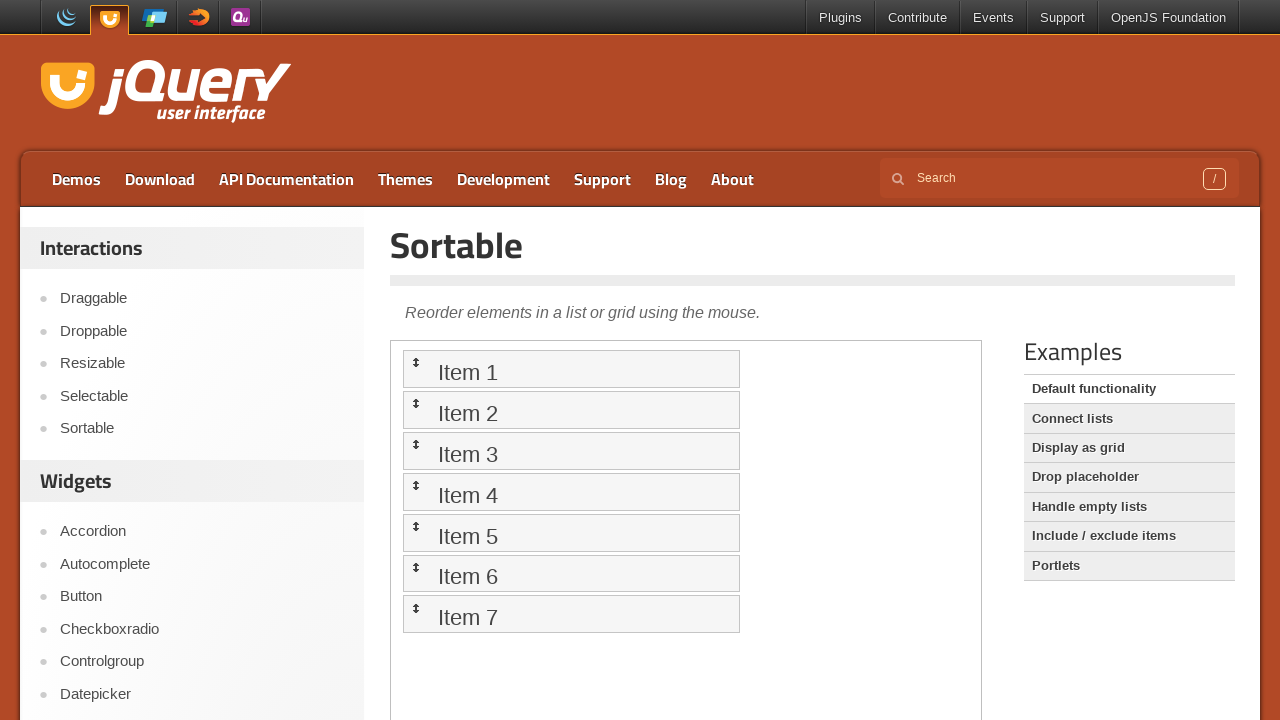

Dragged list item from position 6 to the top of the list at (571, 369)
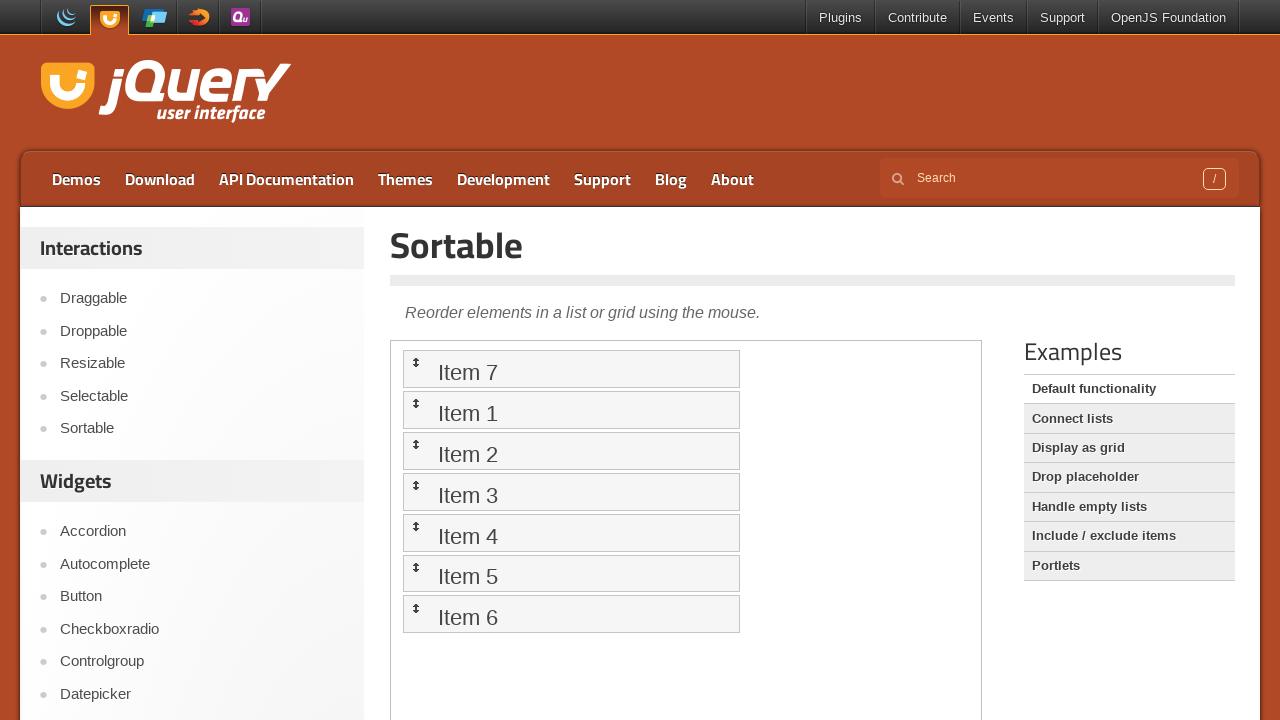

Located source item at index 5 and target item at index 0
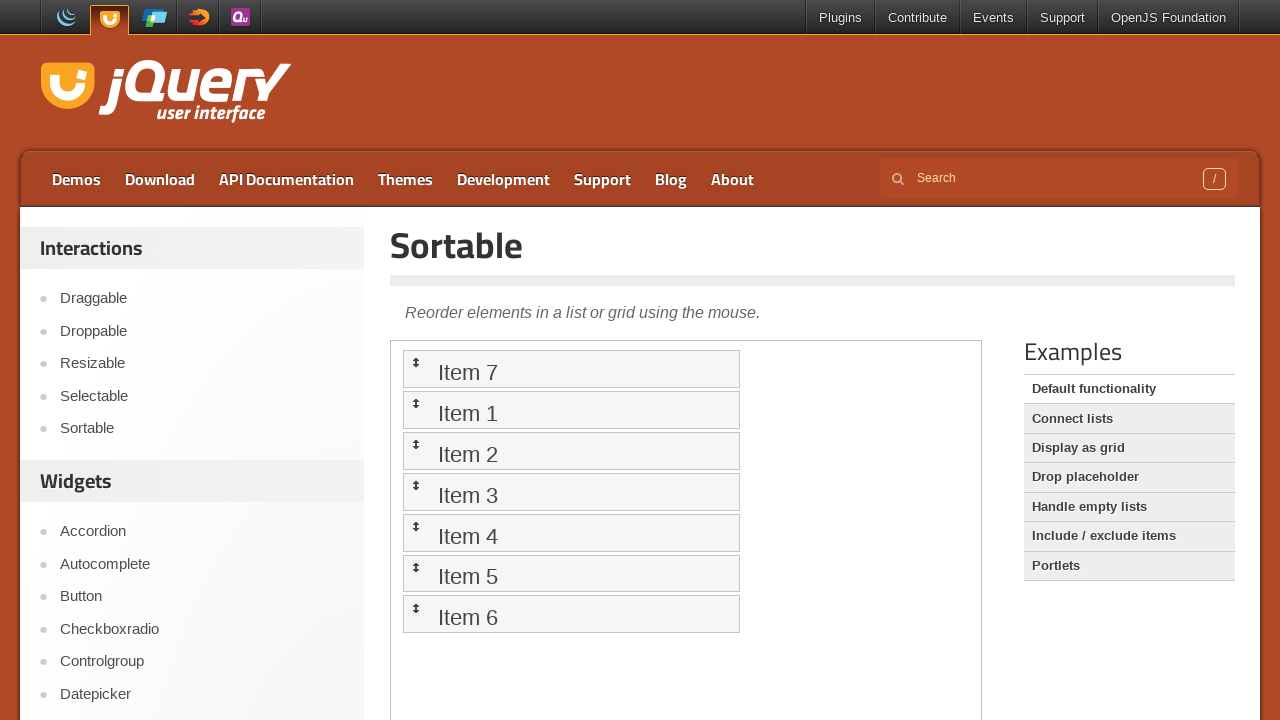

Dragged list item from position 5 to the top of the list at (571, 369)
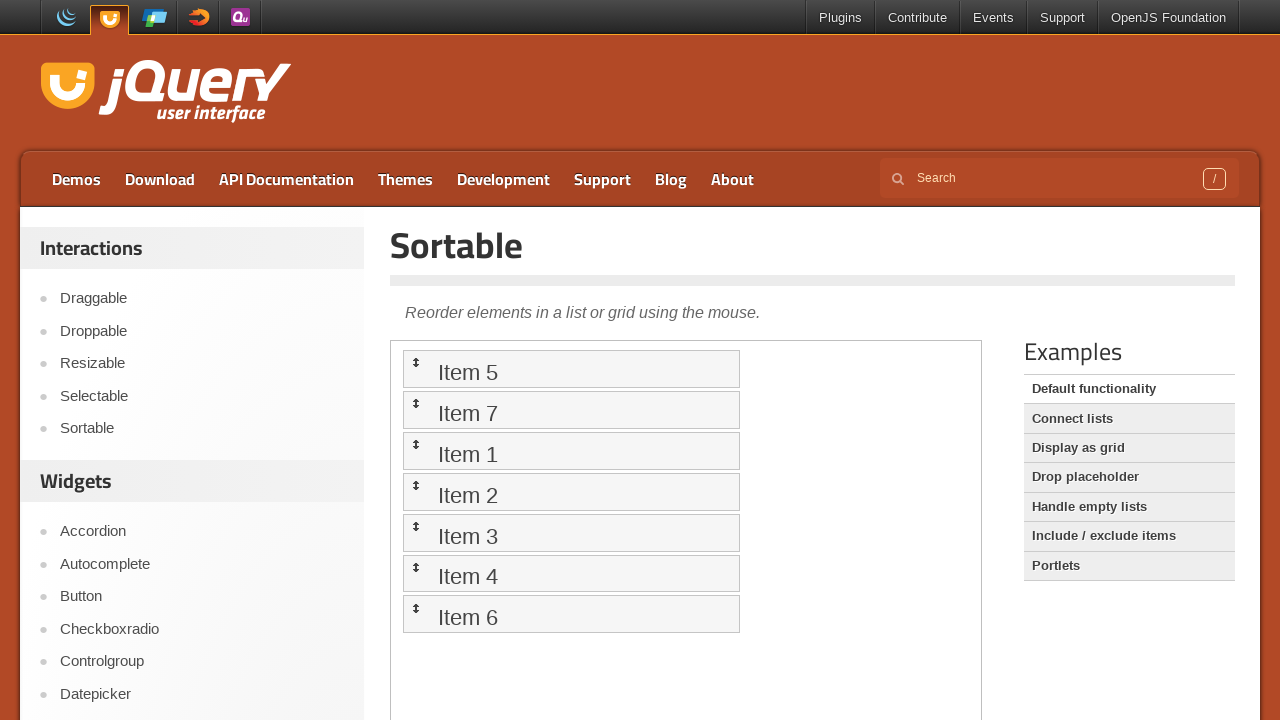

Located source item at index 4 and target item at index 0
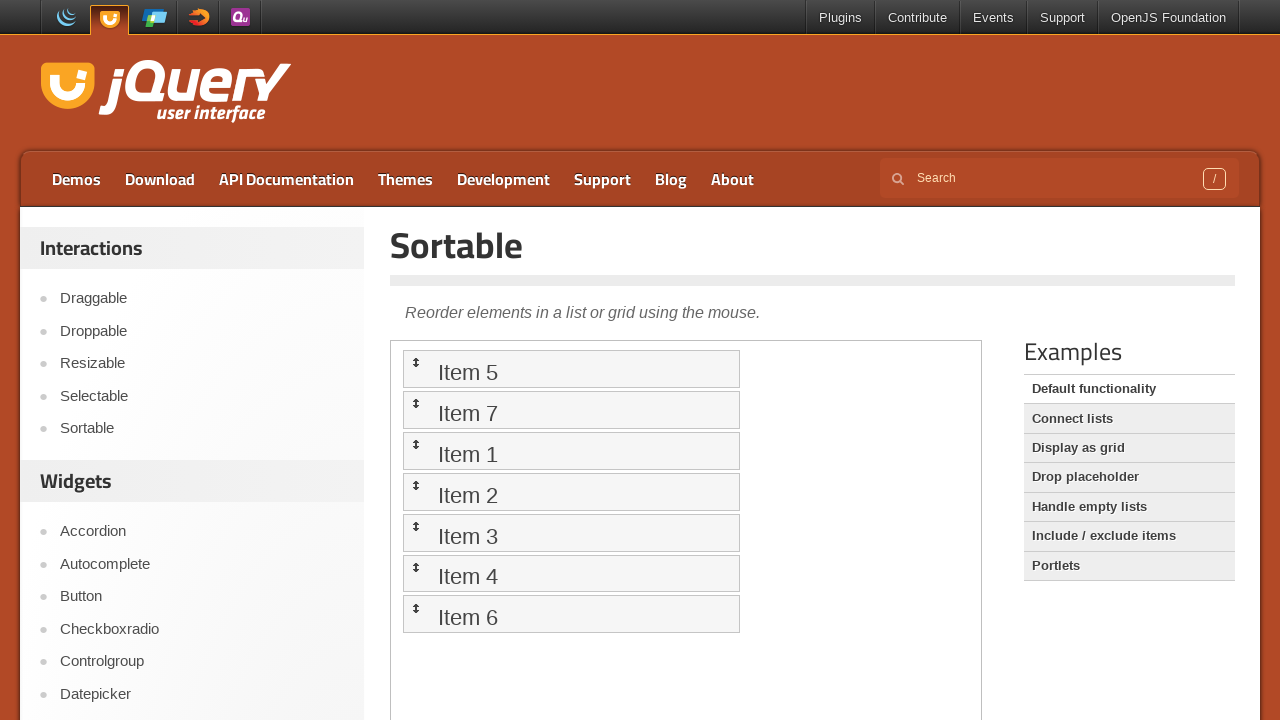

Dragged list item from position 4 to the top of the list at (571, 369)
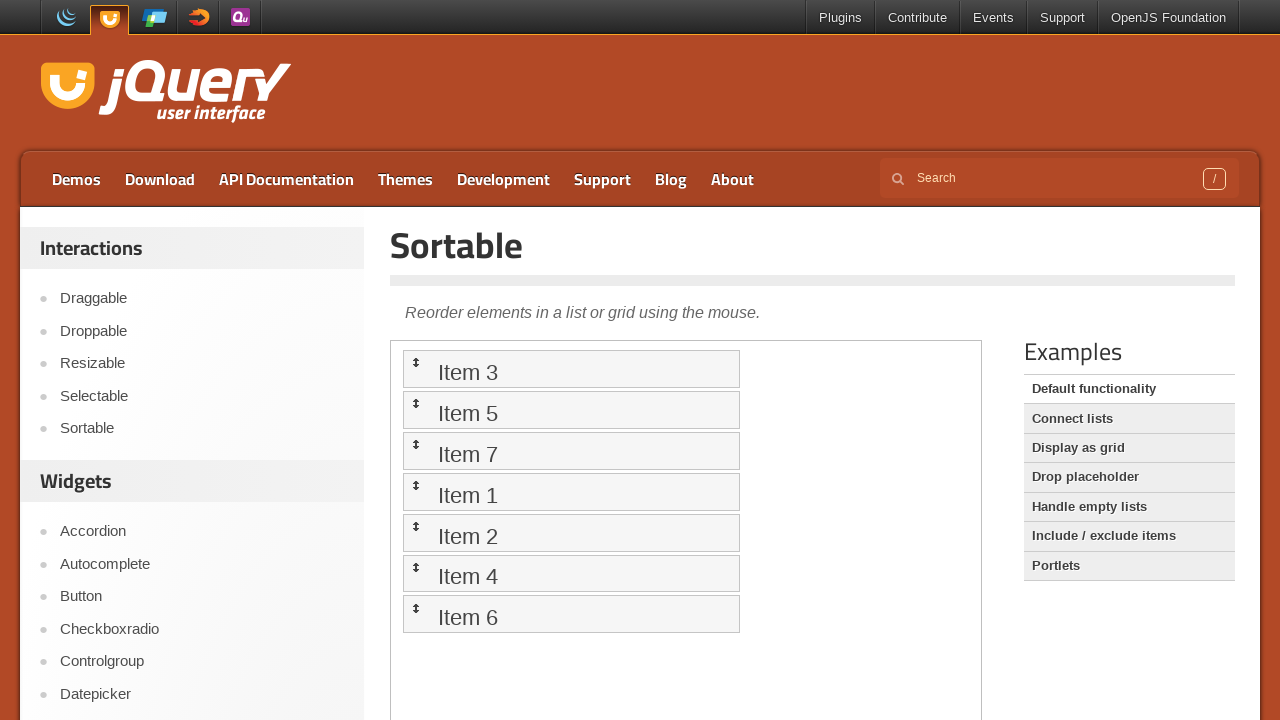

Located source item at index 3 and target item at index 0
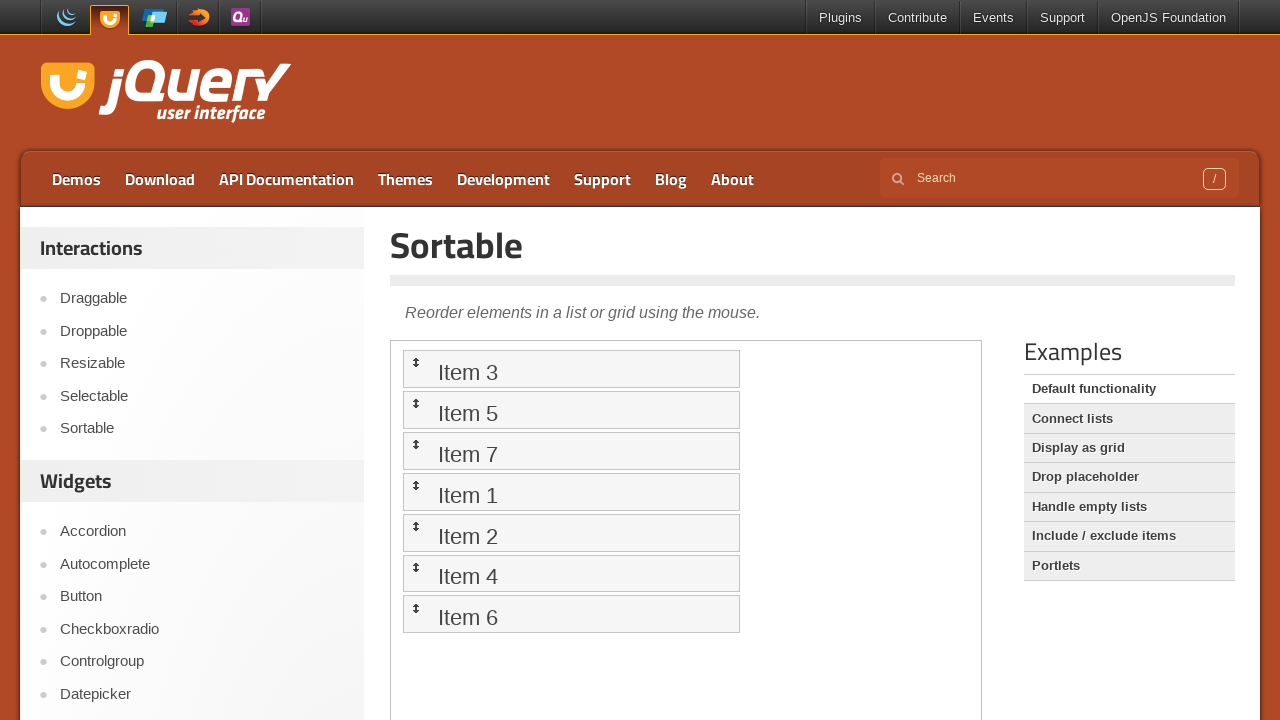

Dragged list item from position 3 to the top of the list at (571, 369)
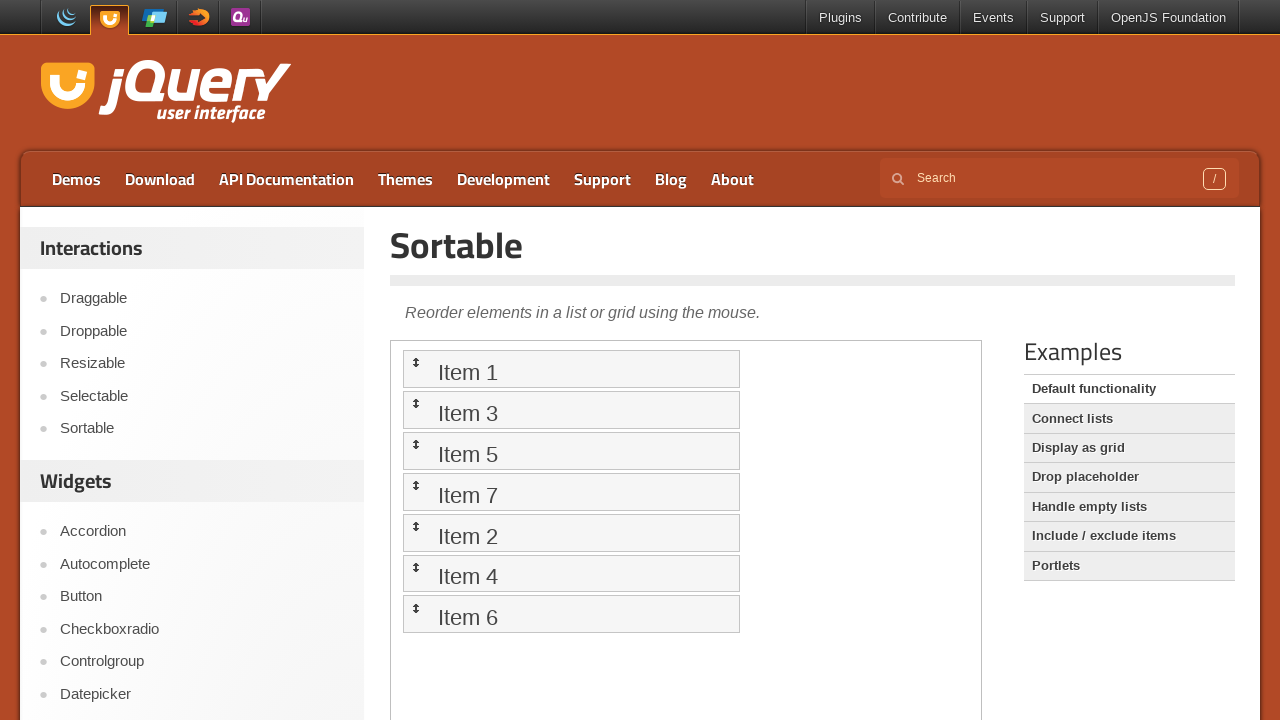

Located source item at index 2 and target item at index 0
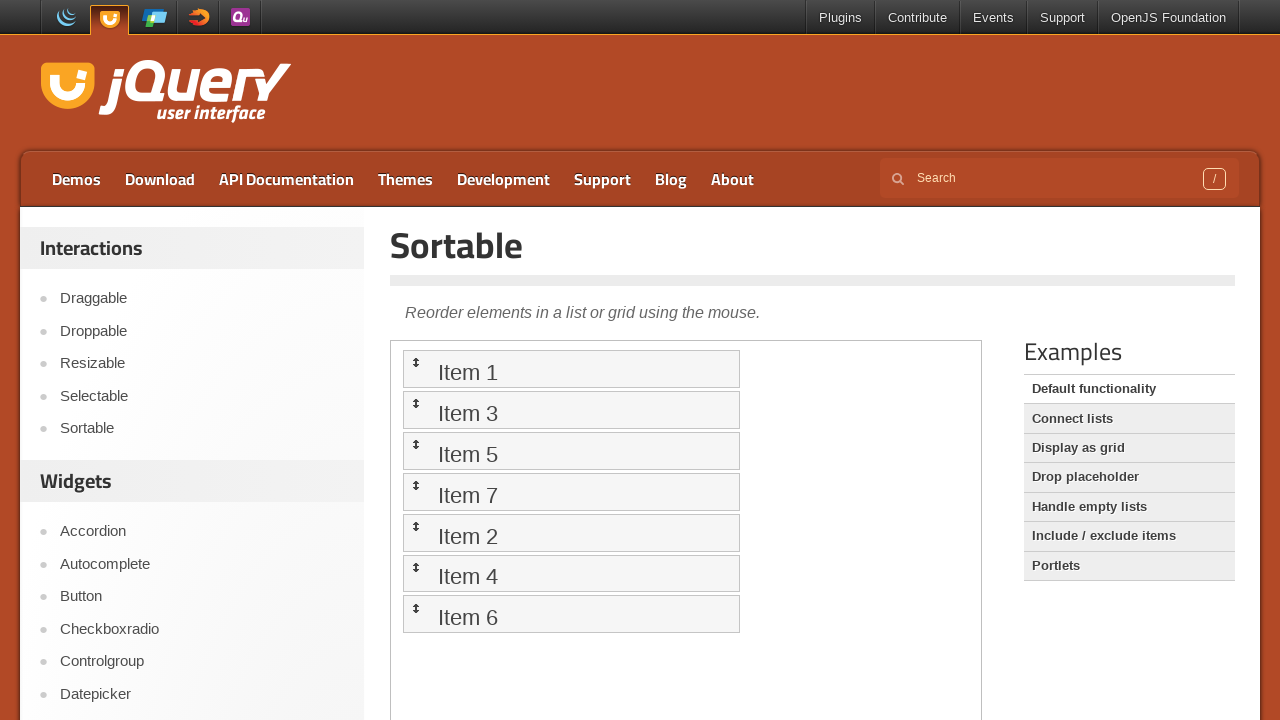

Dragged list item from position 2 to the top of the list at (571, 369)
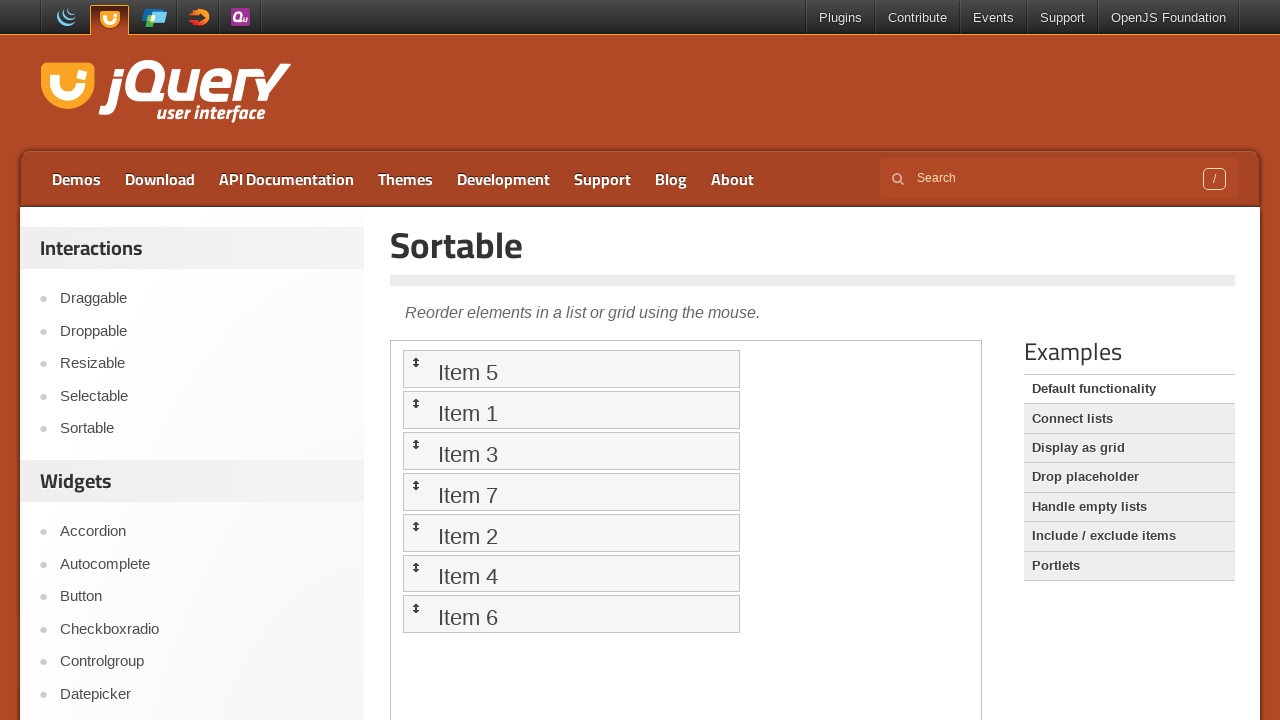

Located source item at index 1 and target item at index 0
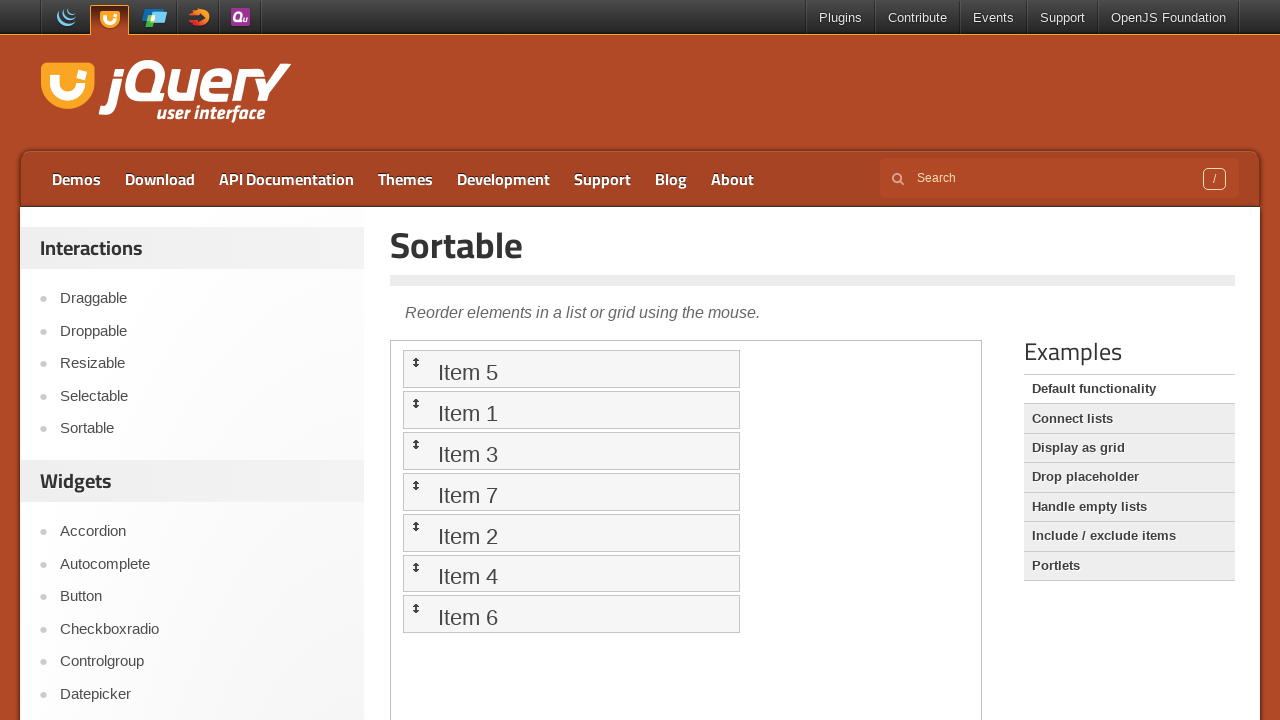

Dragged list item from position 1 to the top of the list at (571, 369)
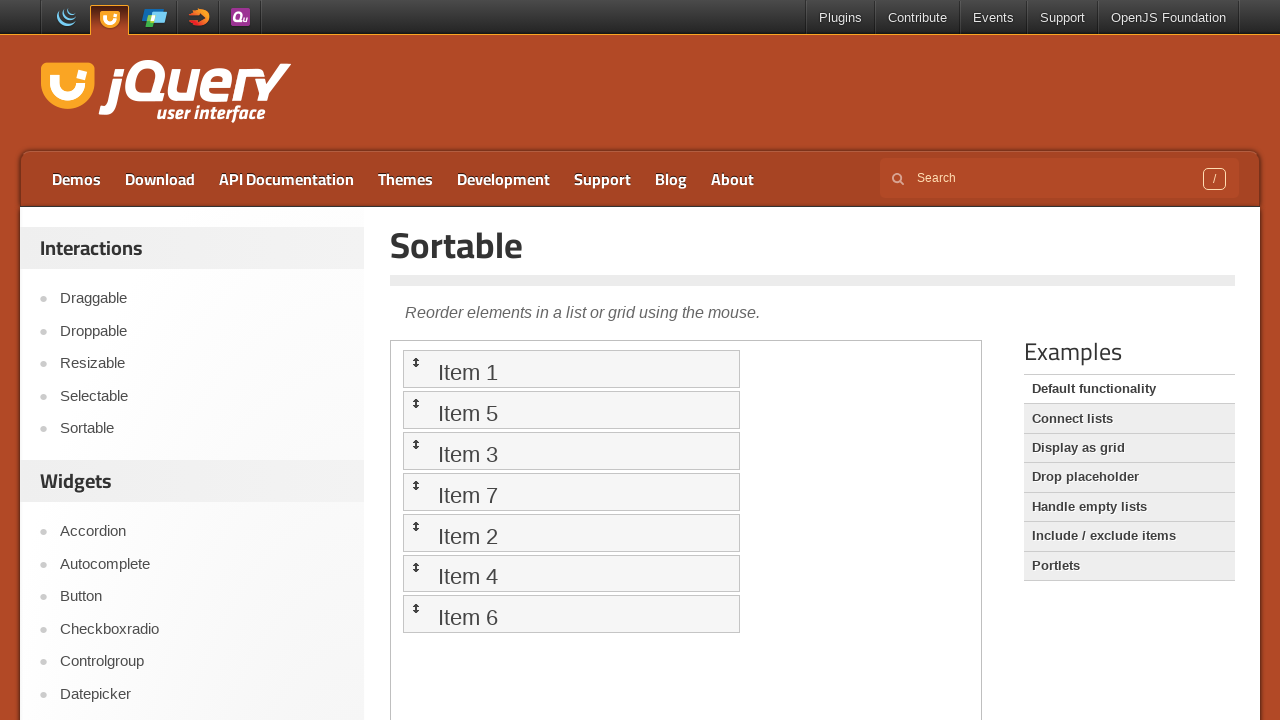

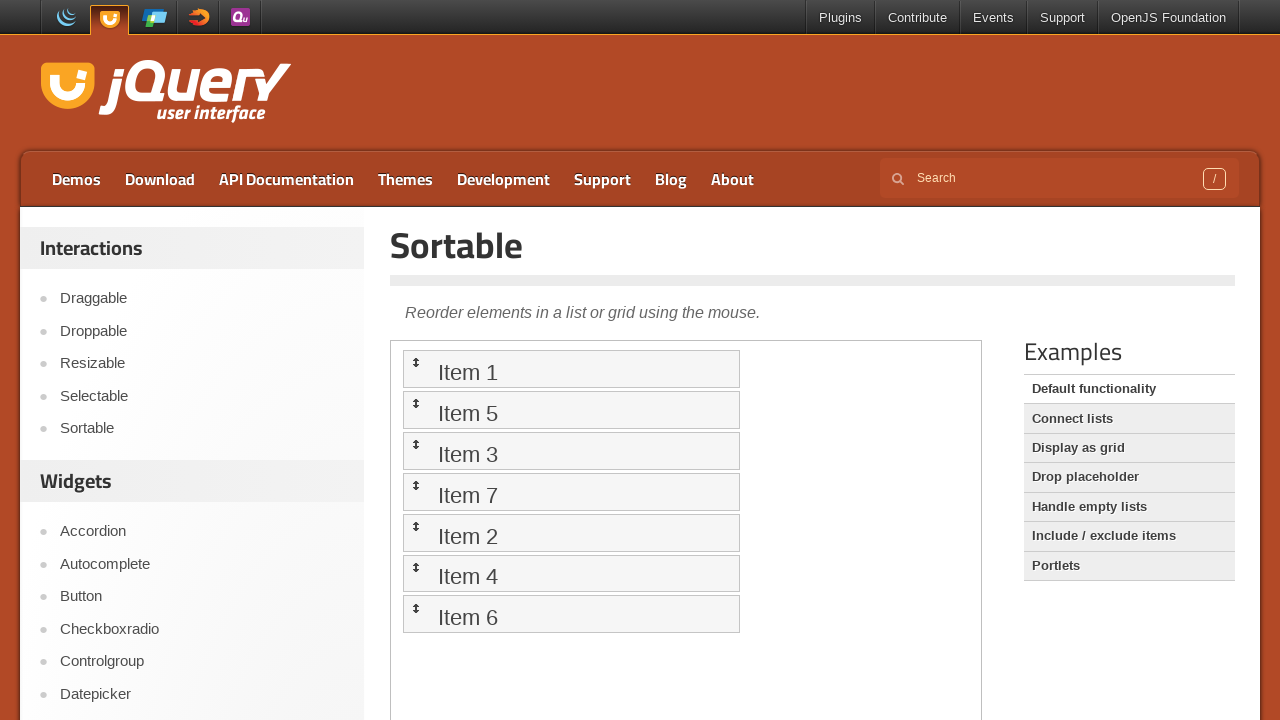